Tests the color dropdown by selecting options using visible text, index, and value methods.

Starting URL: https://demoqa.com/select-menu

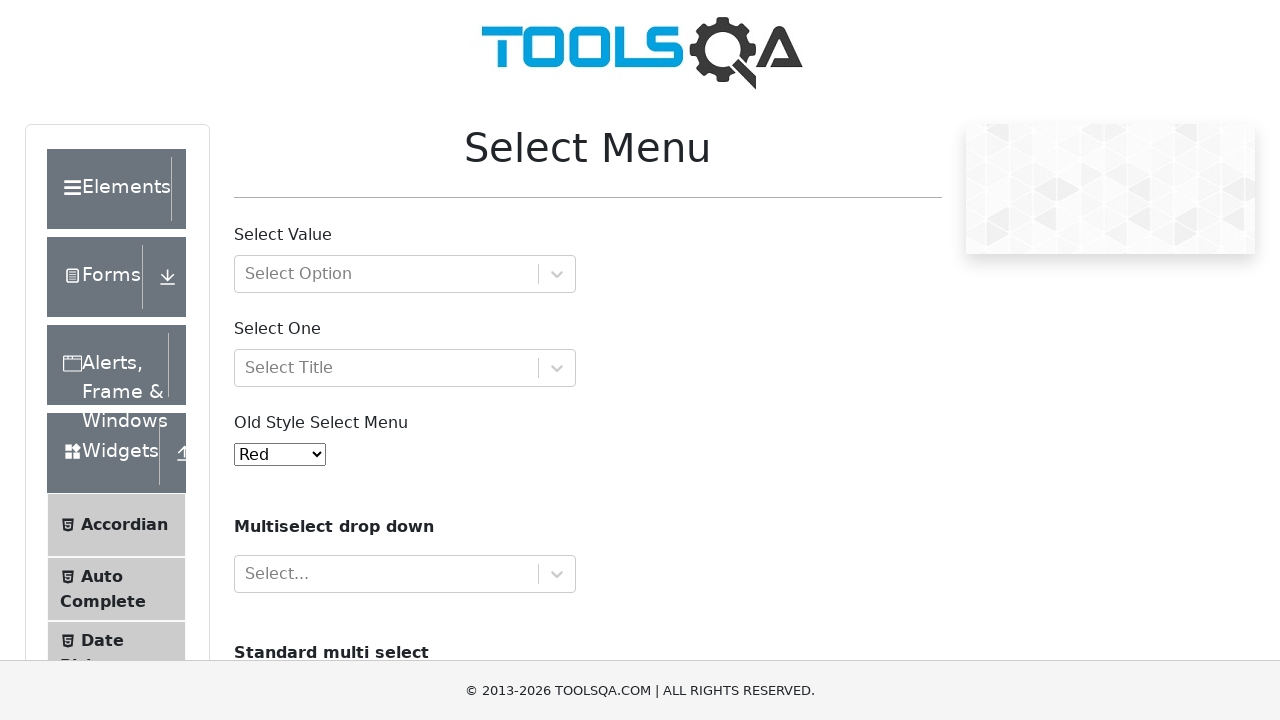

Selected 'Blue' from color dropdown by visible text on #oldSelectMenu
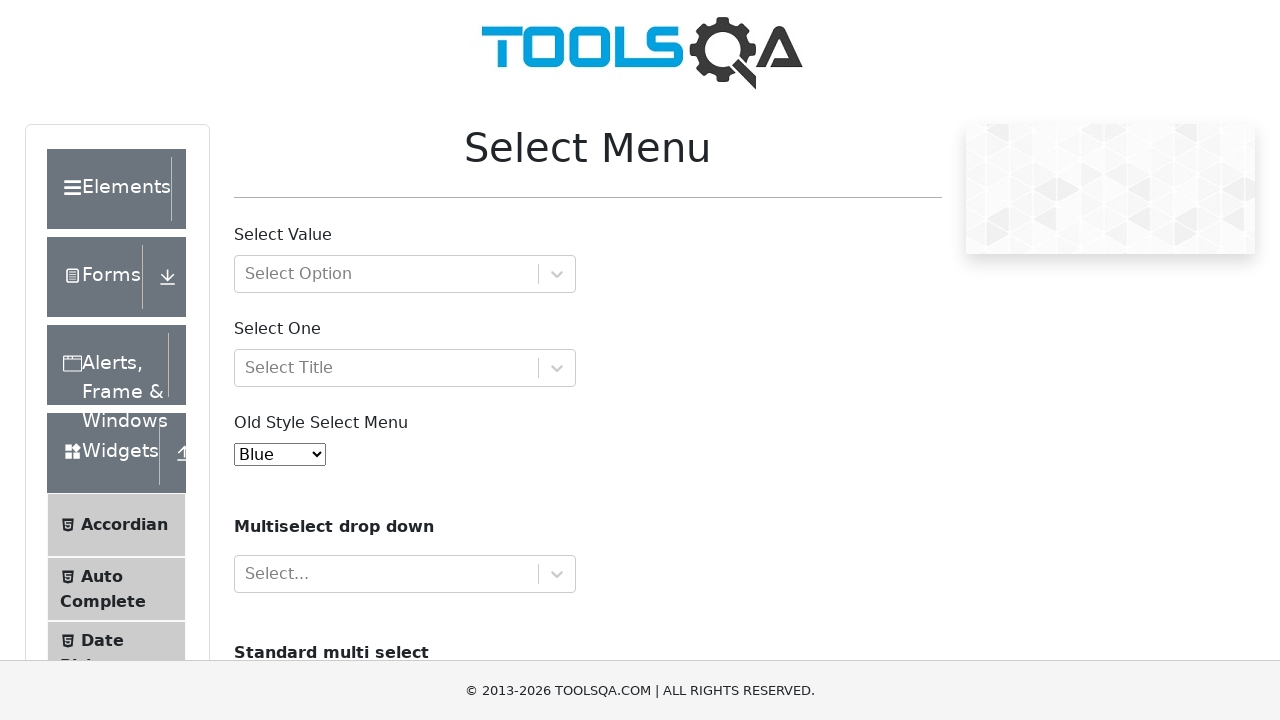

Selected color dropdown option at index 3 on #oldSelectMenu
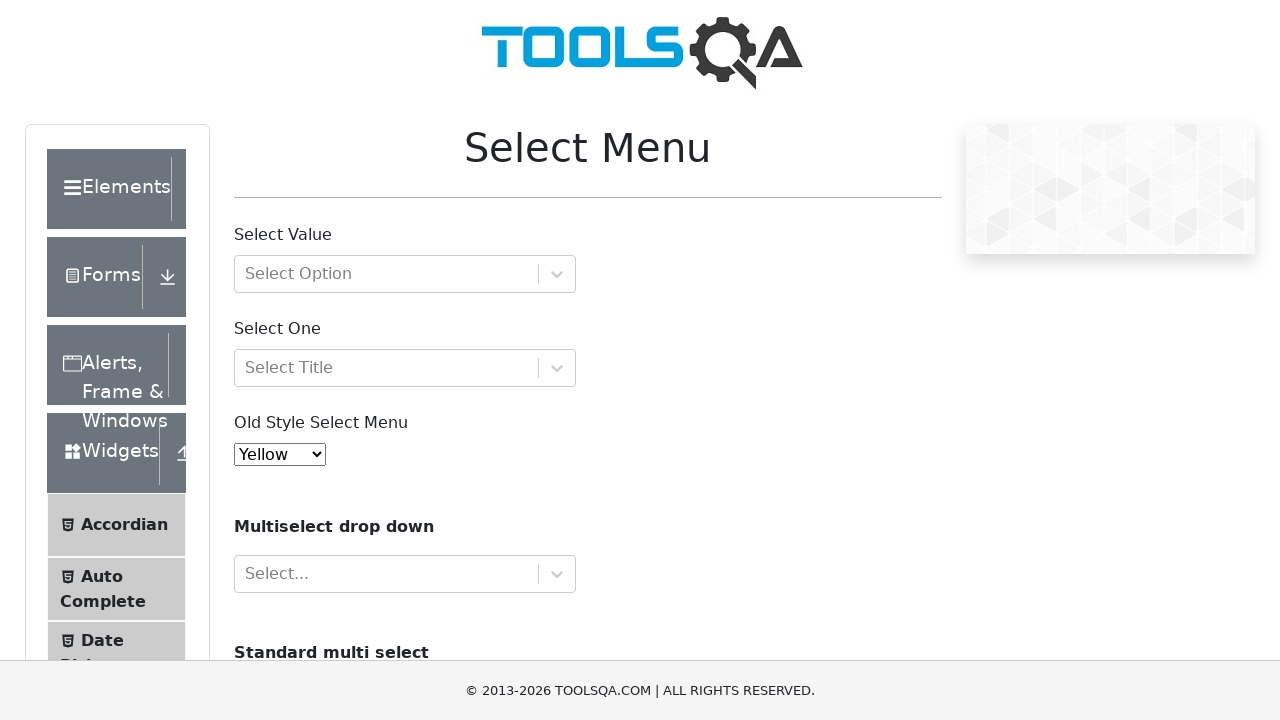

Selected color dropdown option with value '9' on #oldSelectMenu
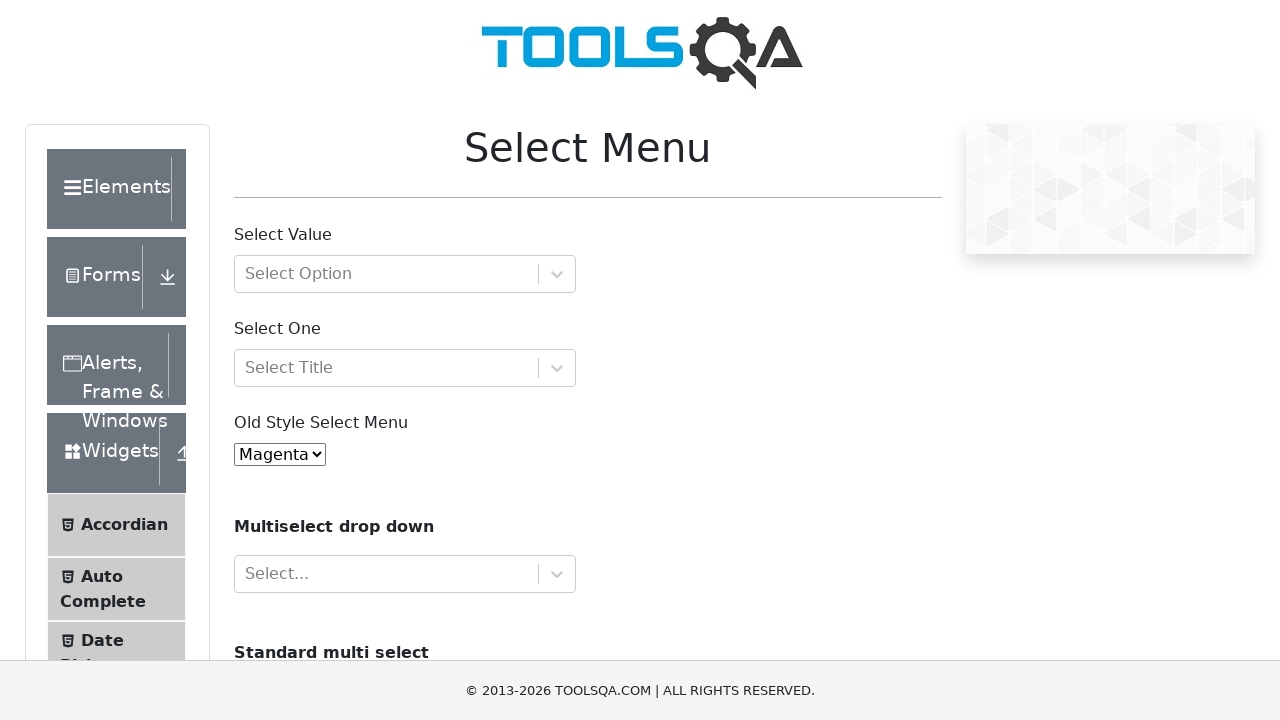

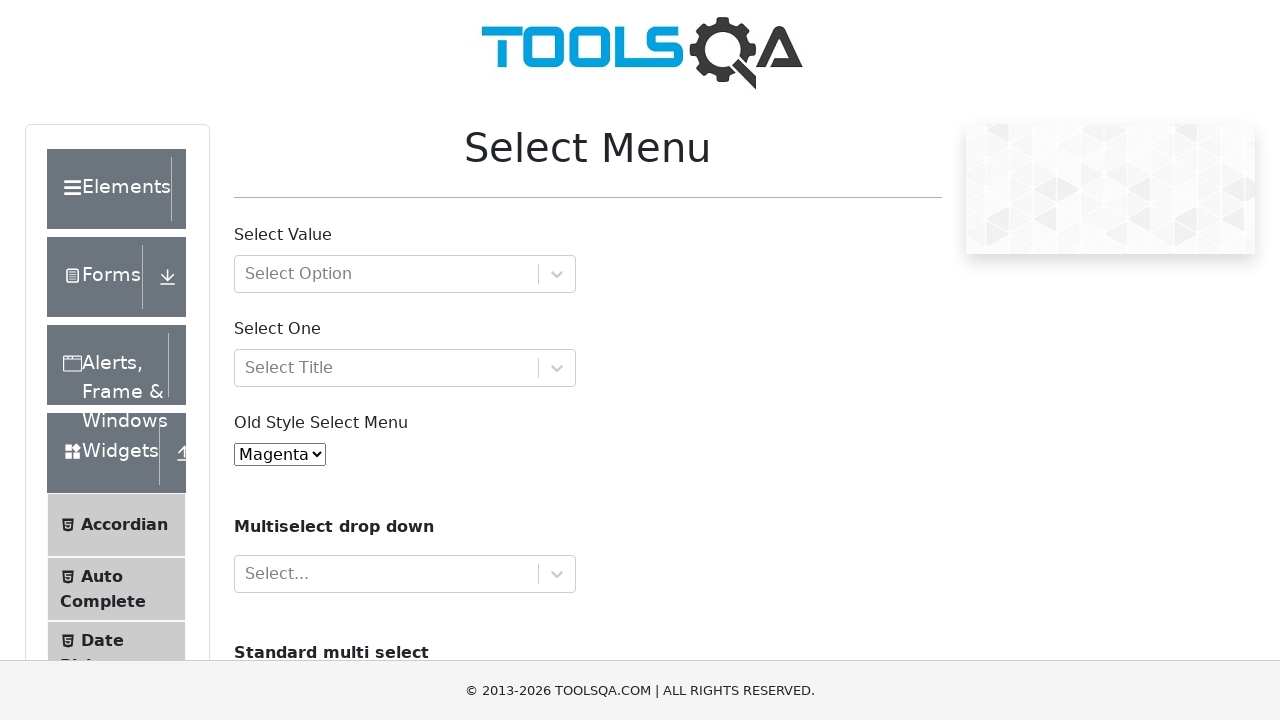